Tests dropdown selection functionality by selecting birth year (2000), month (January), and day (10) using different selection methods (by index, value, and visible text)

Starting URL: https://testcenter.techproeducation.com/index.php?page=dropdown

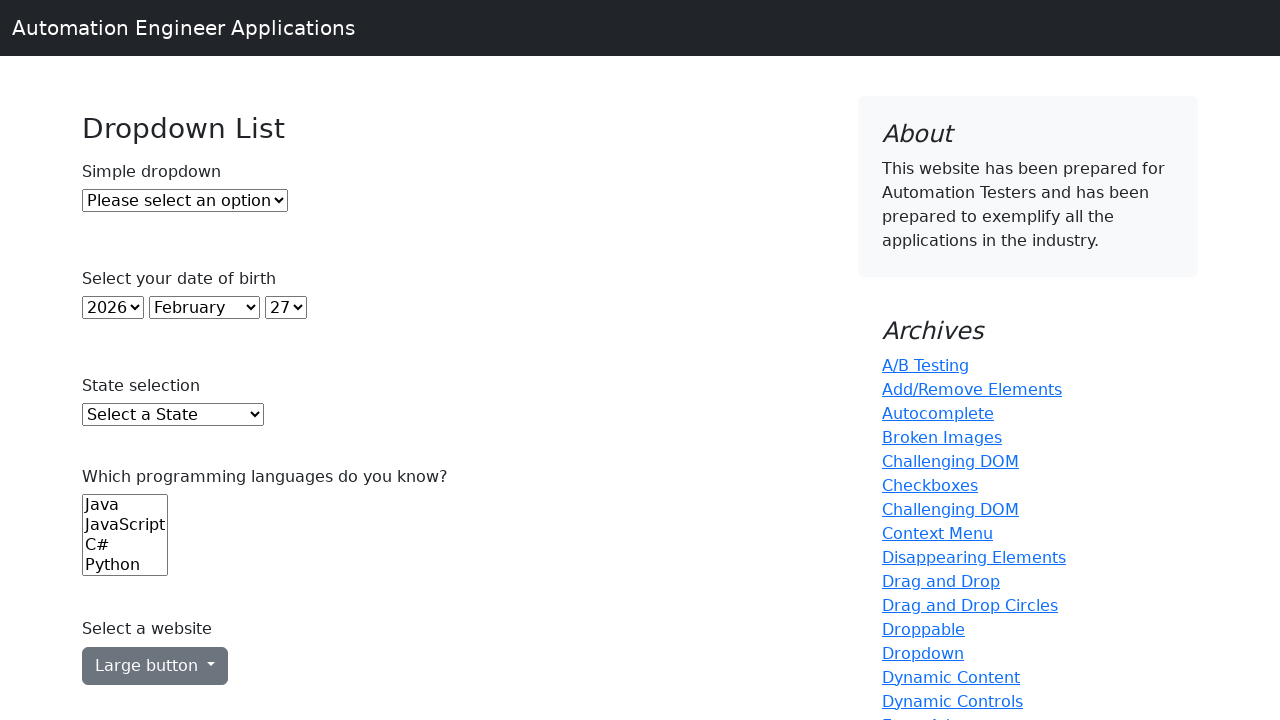

Selected year 2000 from year dropdown by index 22 on select#year
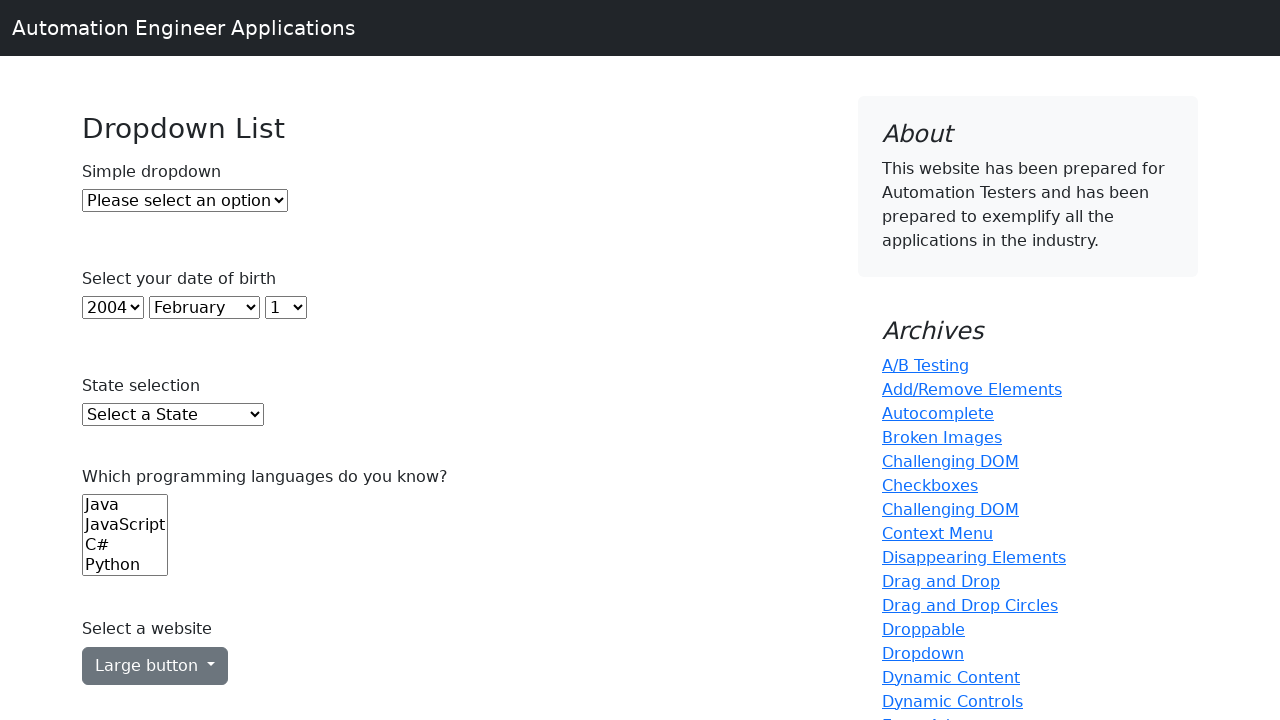

Selected January from month dropdown by value '0' on select#month
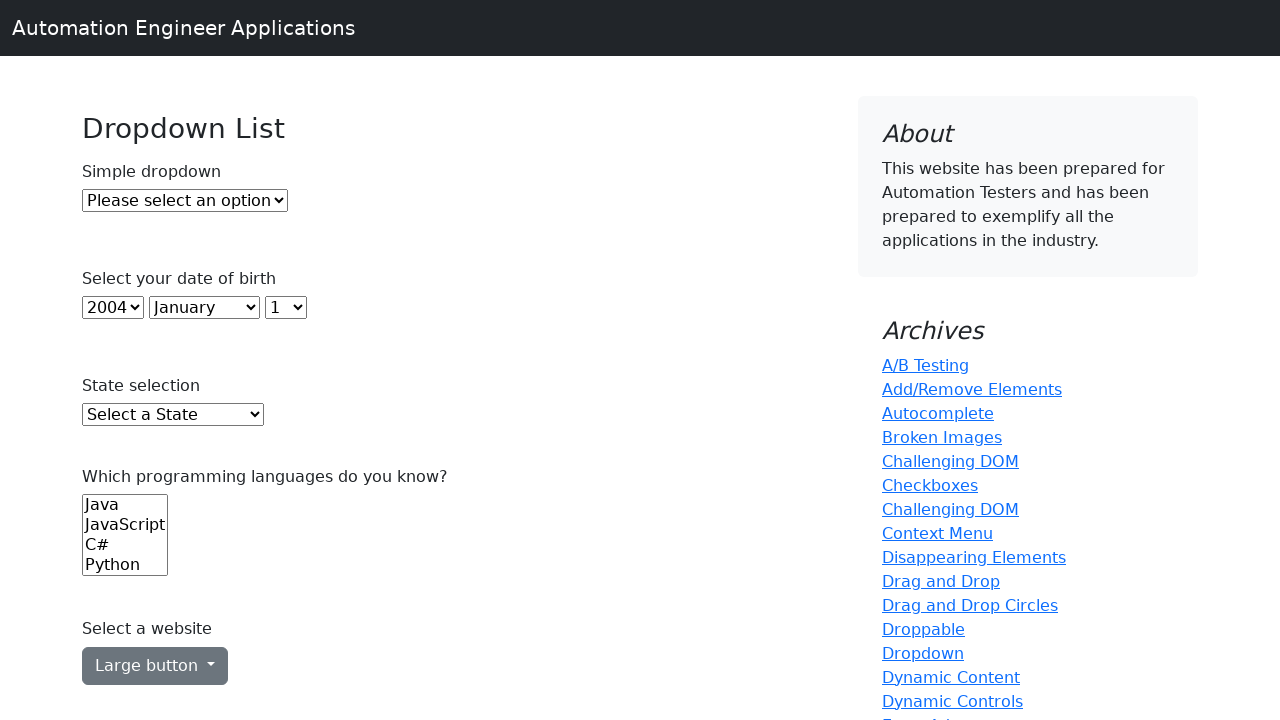

Selected day 10 from day dropdown by visible text on select#day
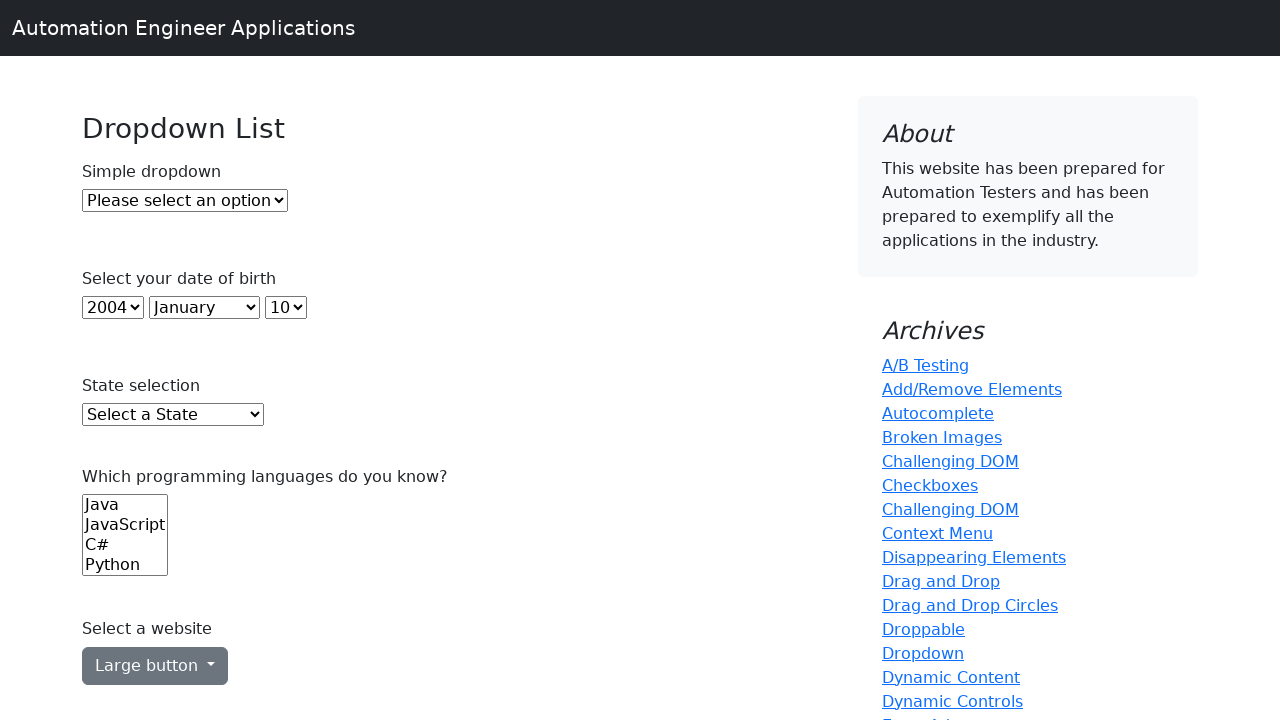

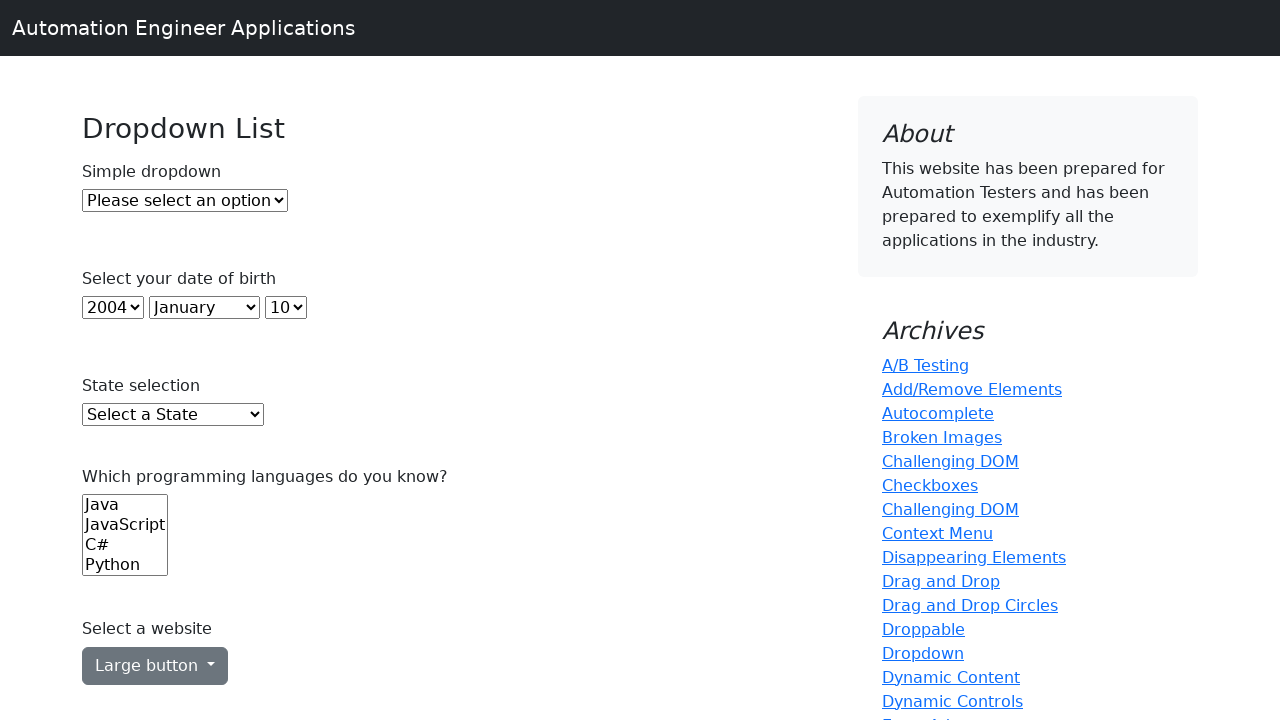